Tests the subscription functionality by navigating to the cart page, scrolling to the footer, and subscribing with an email address

Starting URL: http://automationexercise.com

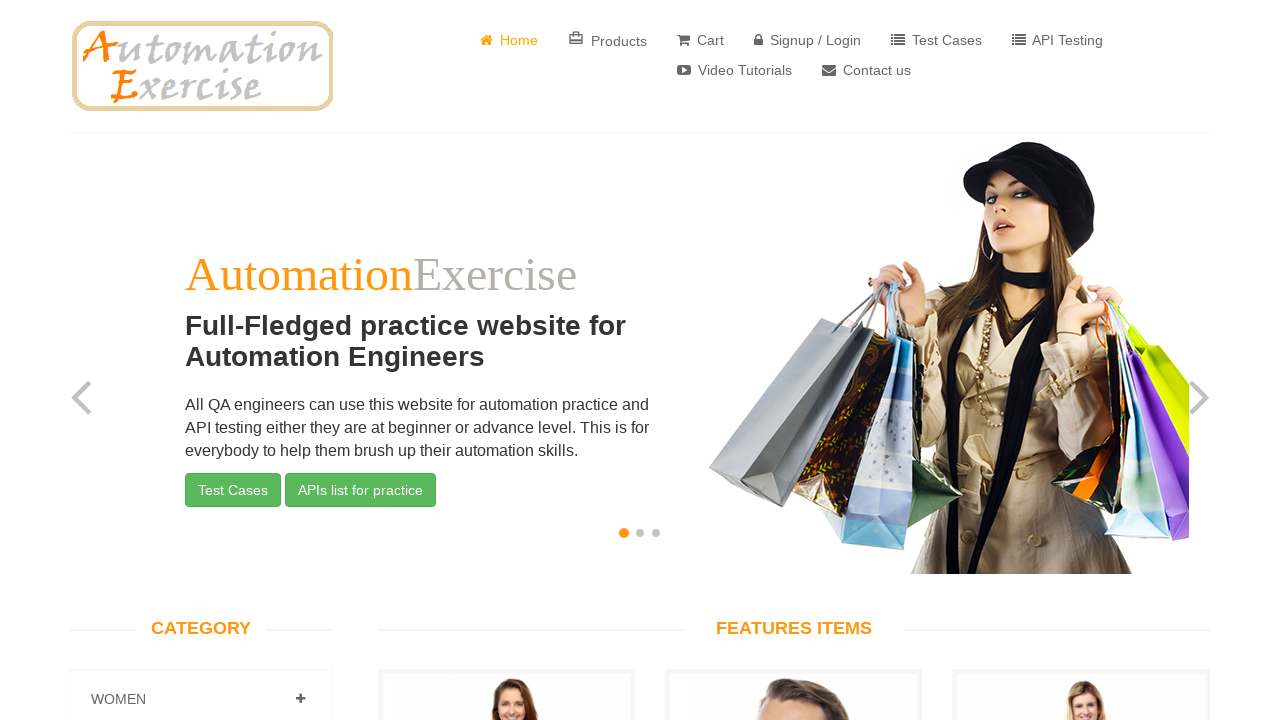

Homepage logo verified as displayed
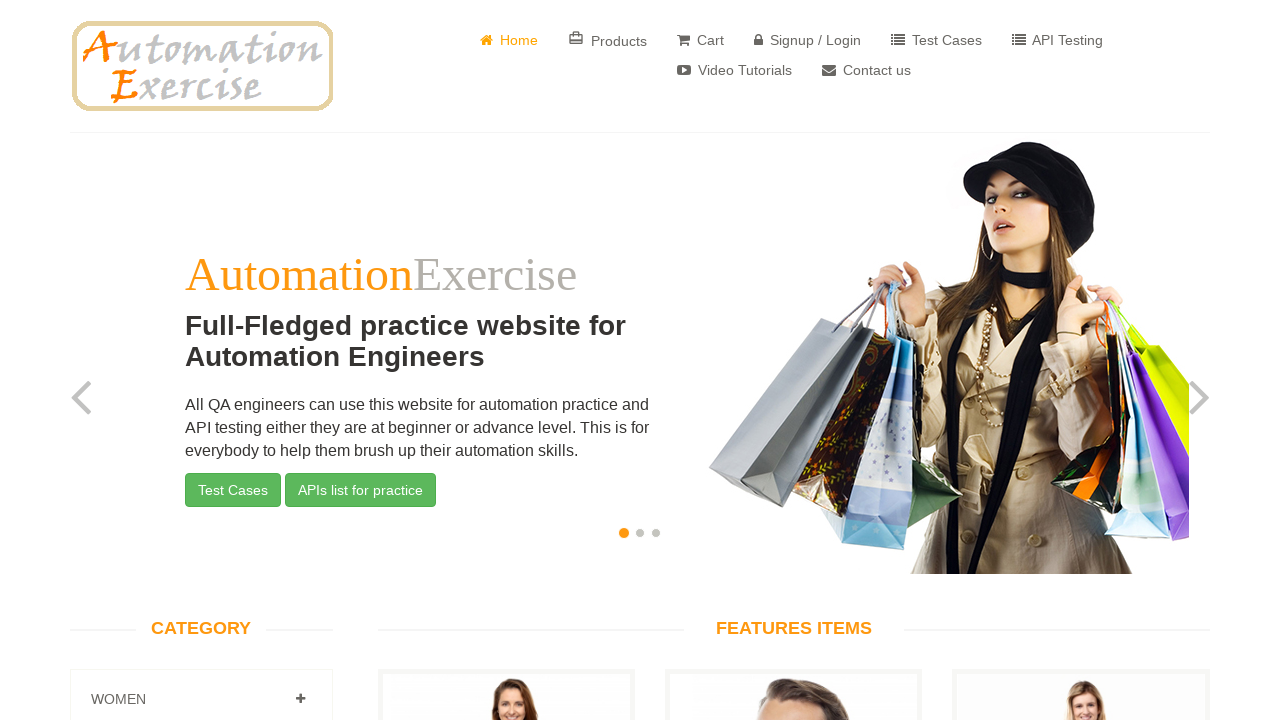

Clicked on Cart button to navigate to cart page at (700, 40) on xpath=//a[@href='/view_cart']
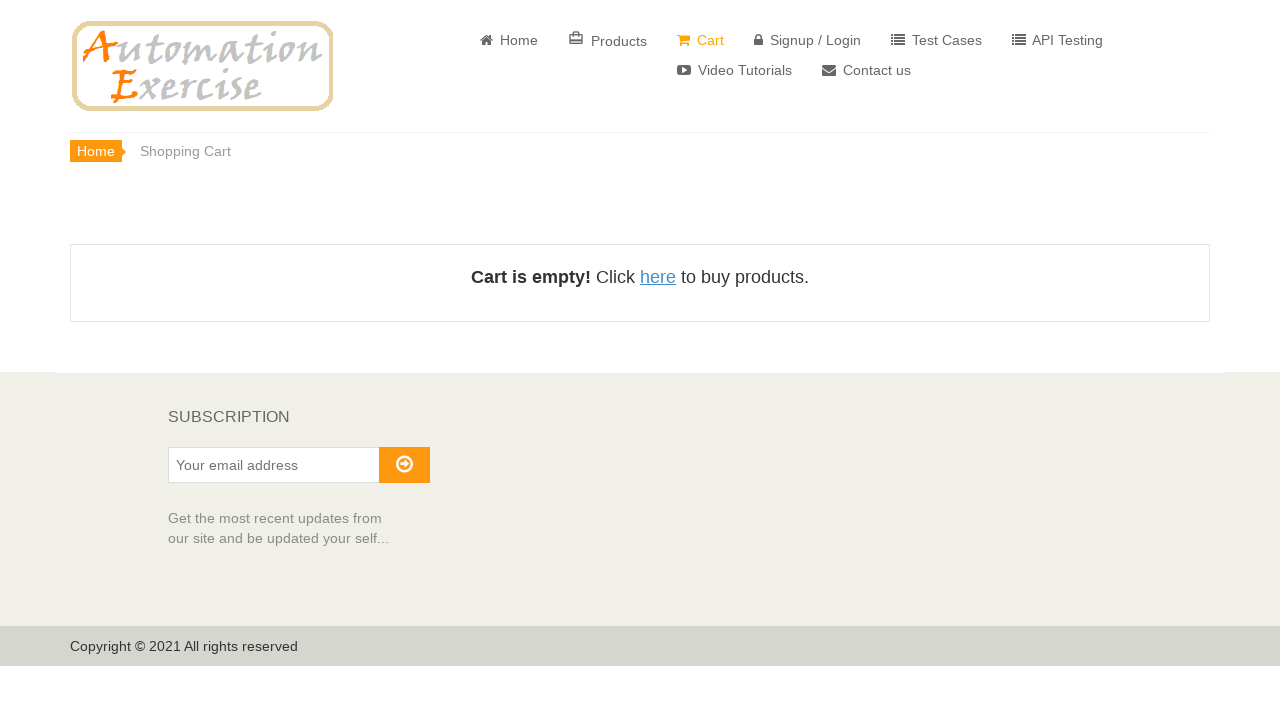

Scrolled down to footer using End key
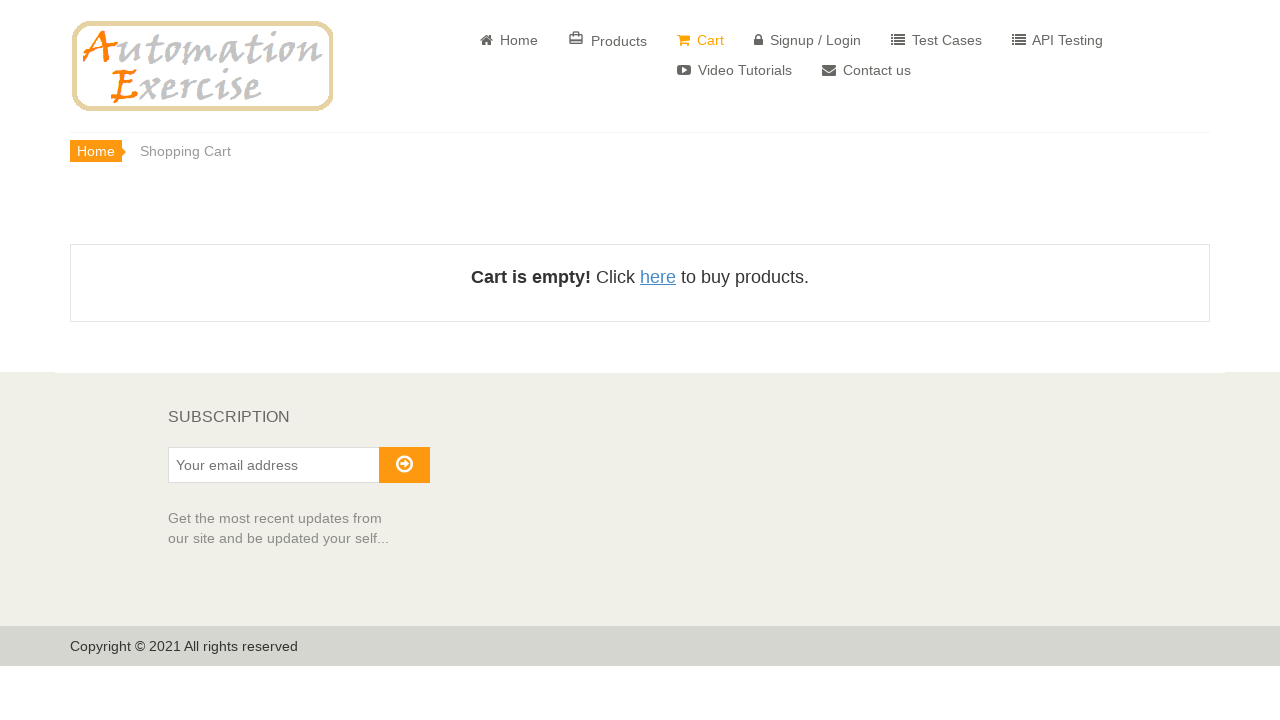

SUBSCRIPTION text verified as displayed in footer
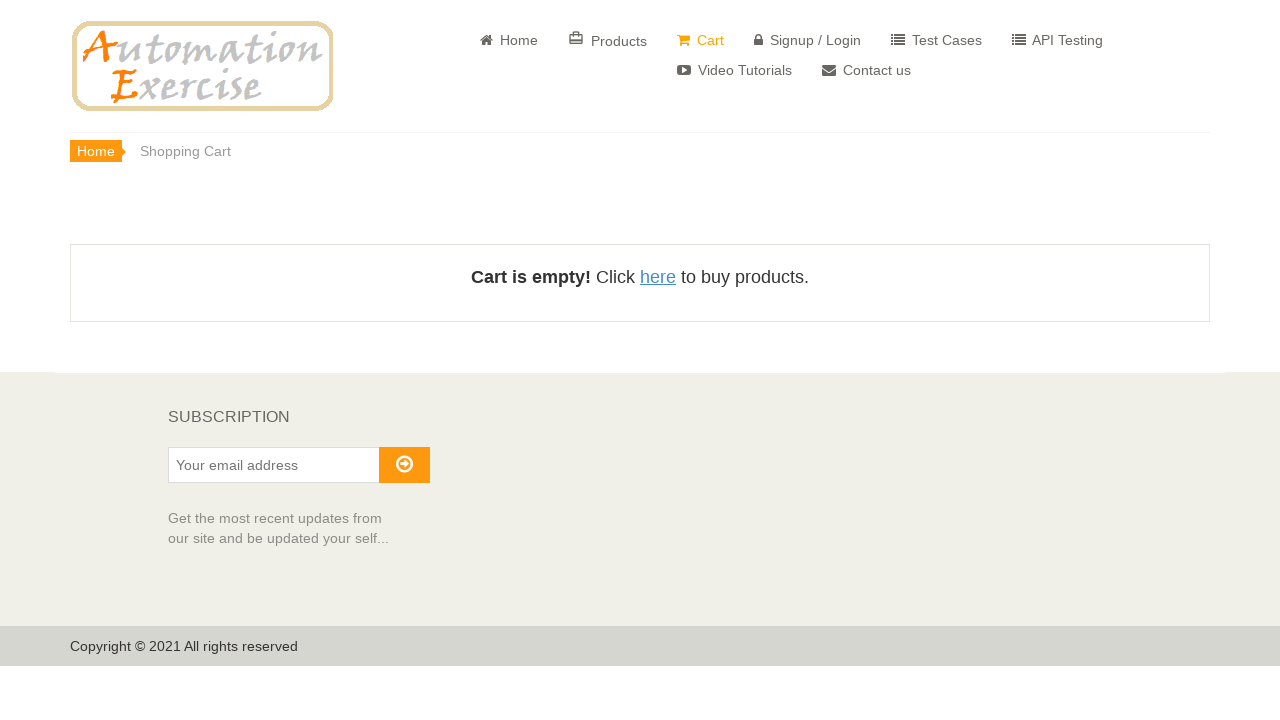

Entered email address 'testuser456@example.com' in subscription field on #susbscribe_email
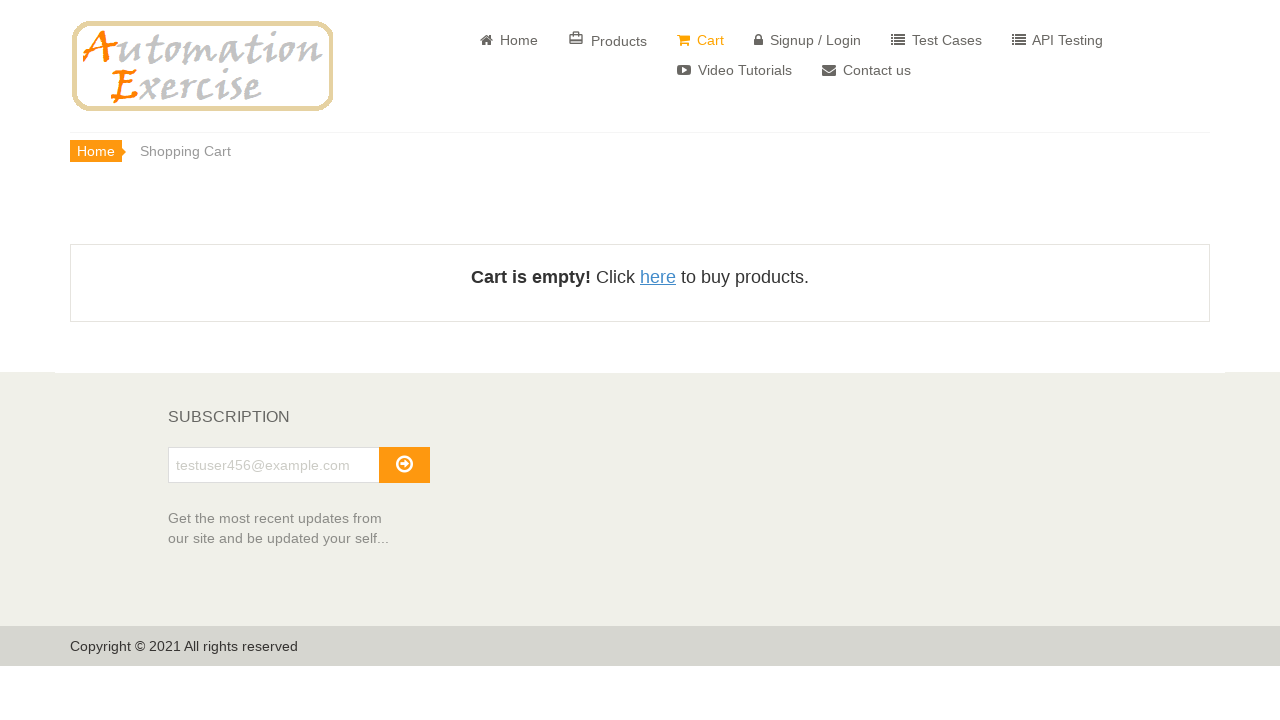

Clicked arrow button to submit subscription at (404, 464) on xpath=//i[@class='fa fa-arrow-circle-o-right']
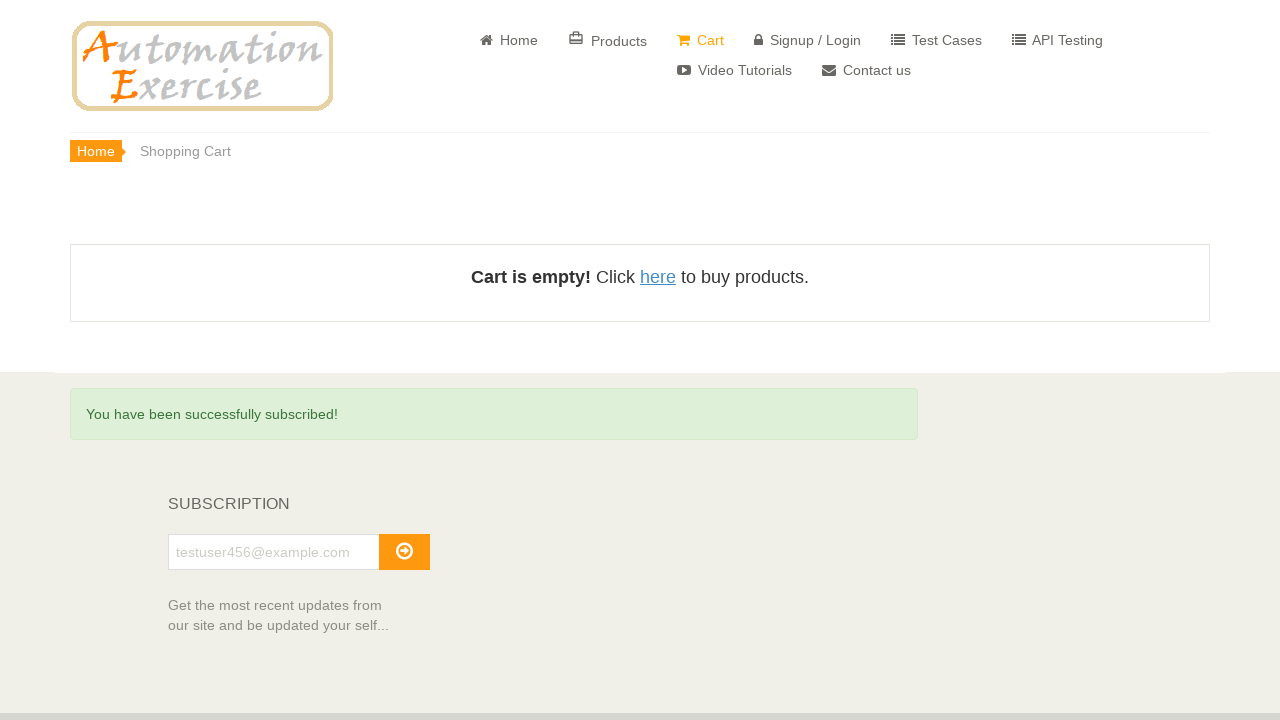

Subscription success message verified as displayed
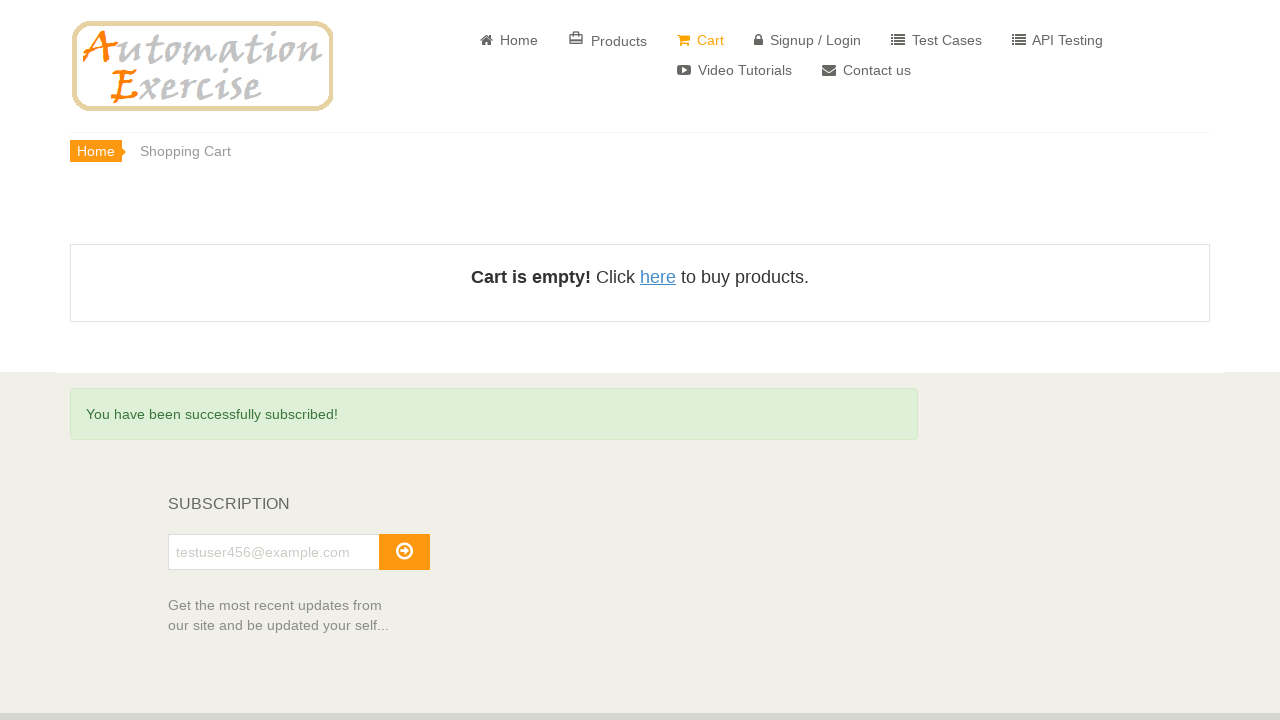

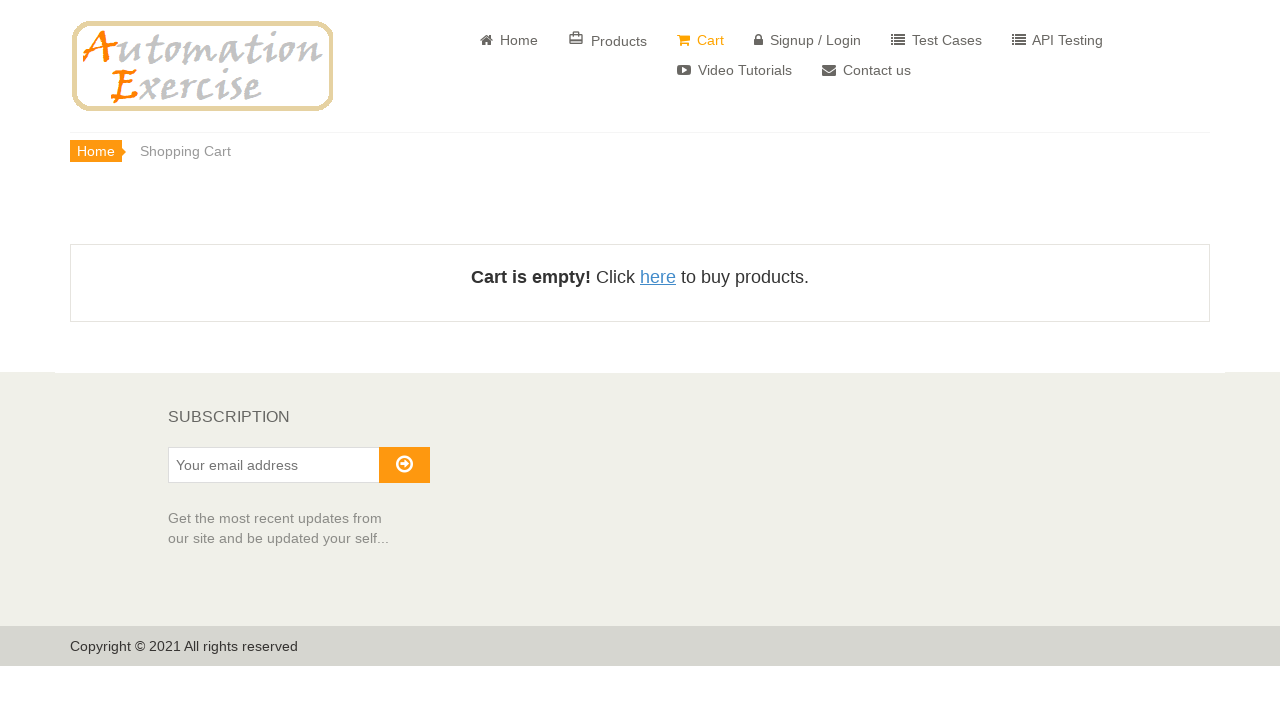